Tests nested iframe handling by navigating to a page with multiple frames, switching between nested iframes, and filling a text field within the innermost frame

Starting URL: https://demo.automationtesting.in/Frames.html

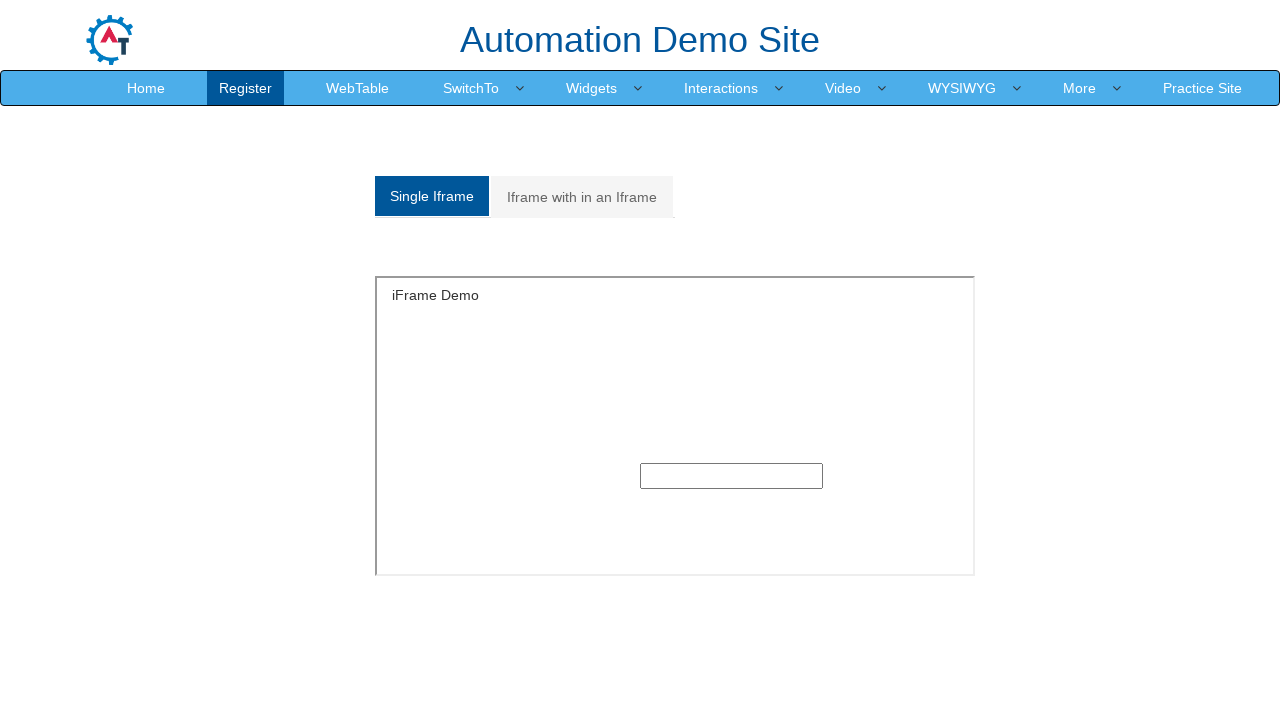

Clicked on the Multiple frames tab at (582, 197) on xpath=//a[@href='#Multiple']
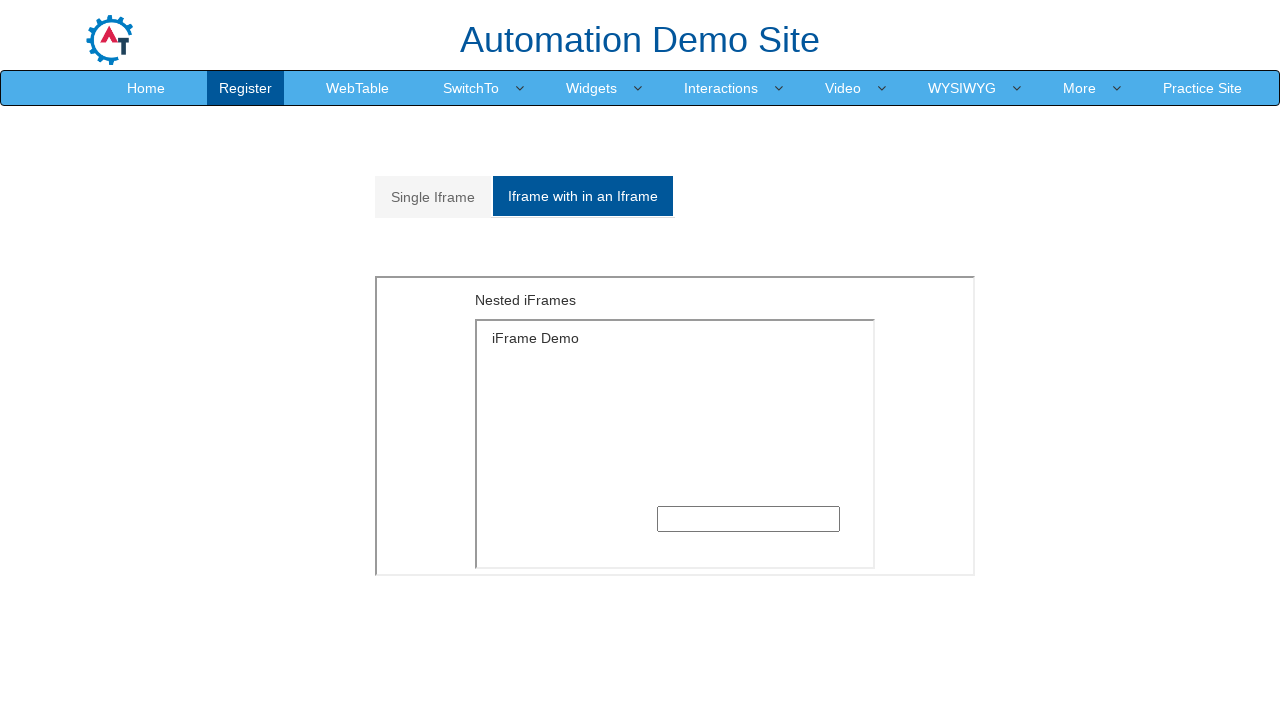

Located and switched to outer iframe
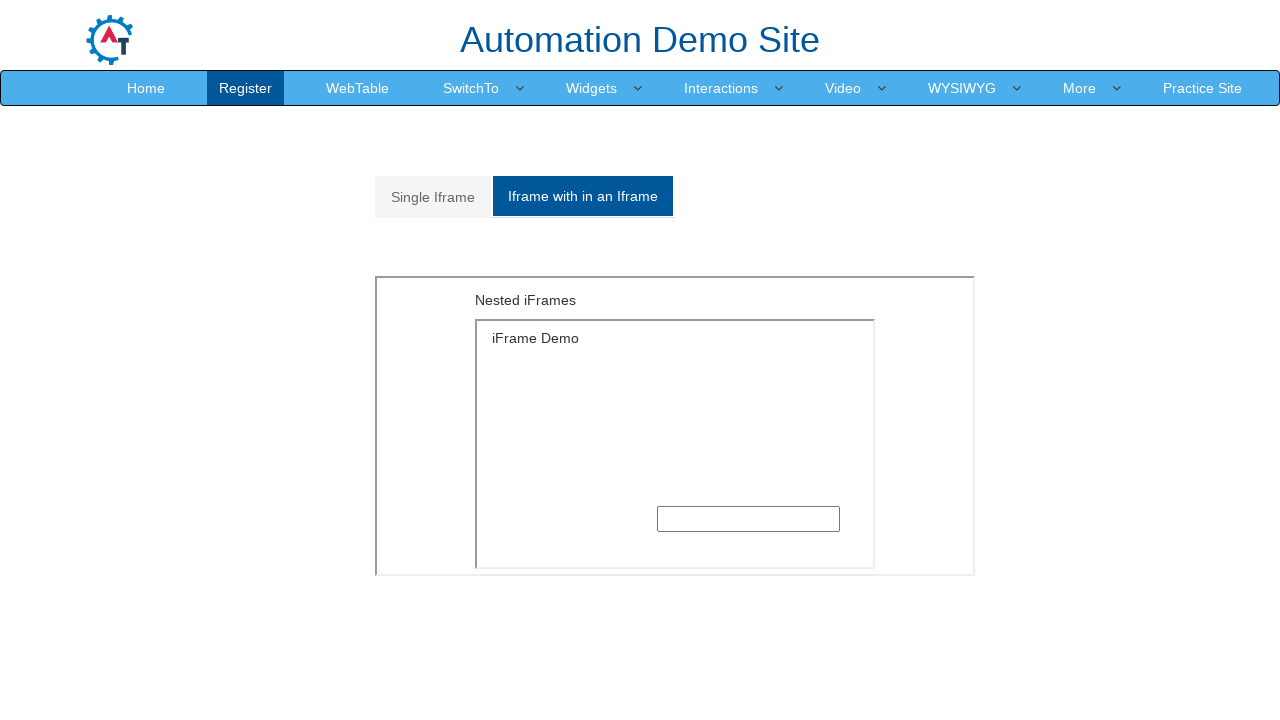

Located and switched to inner nested iframe
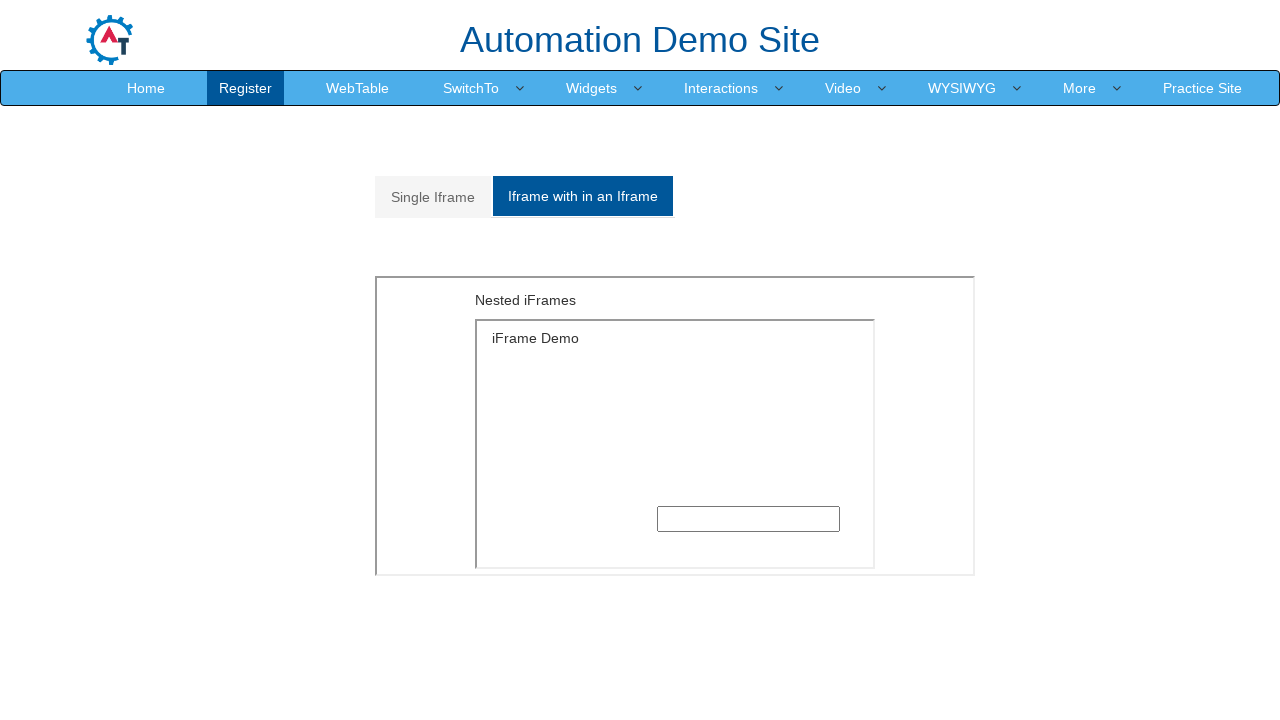

Filled text field in innermost frame with 'Sruthi Maddineni' on xpath=//div[@id='Multiple']/iframe >> internal:control=enter-frame >> xpath=//if
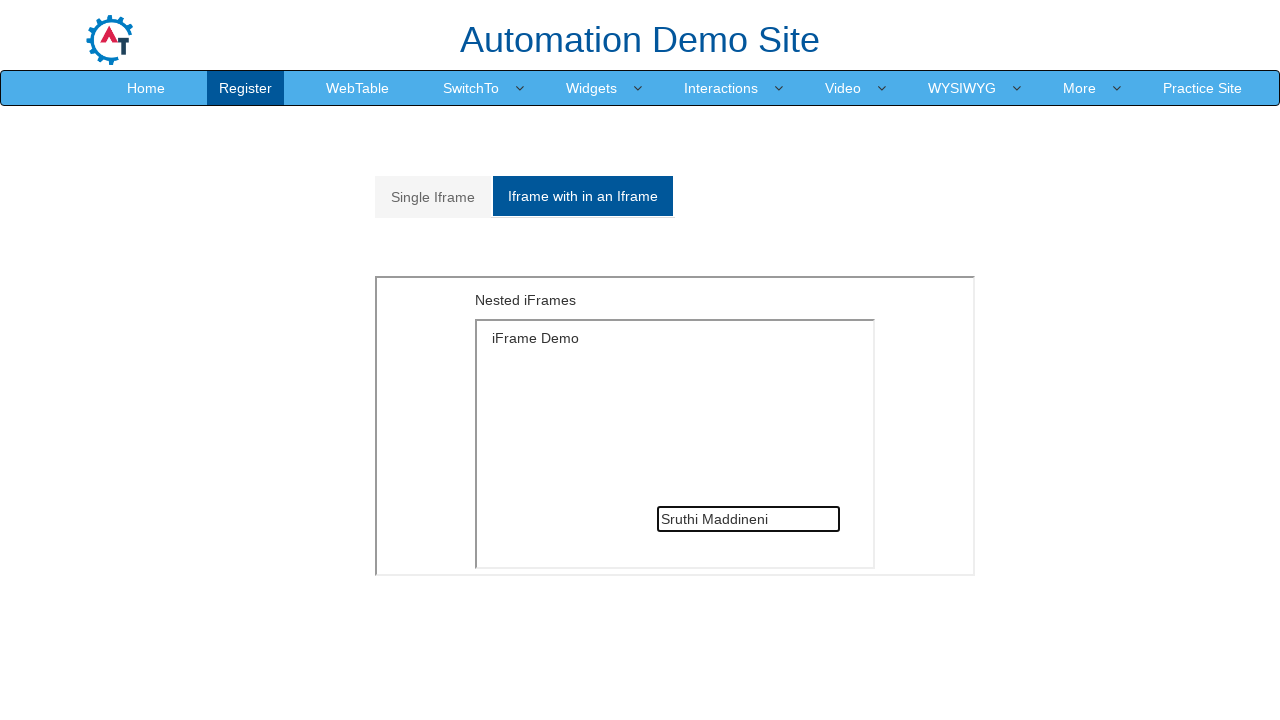

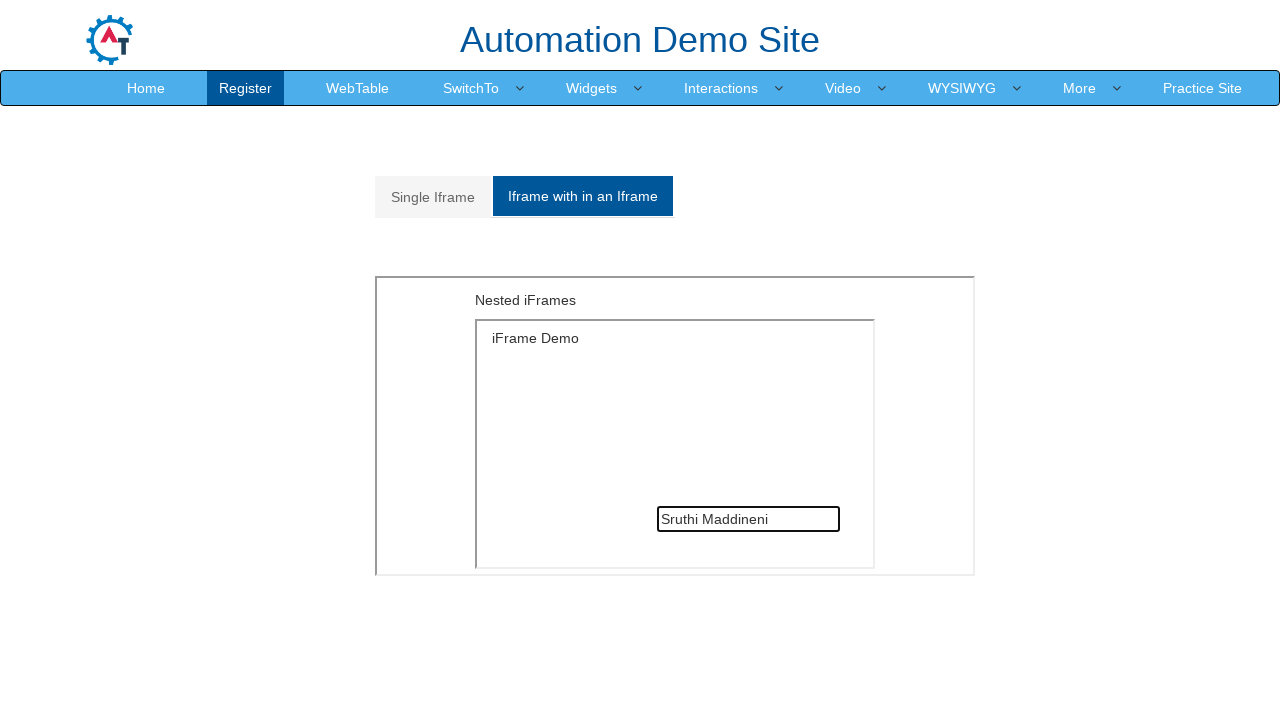